Tests navigation to various pages on the-internet.herokuapp.com, including clicking a redirect link and visiting a 404 page to verify page loading behavior.

Starting URL: http://the-internet.herokuapp.com/redirect

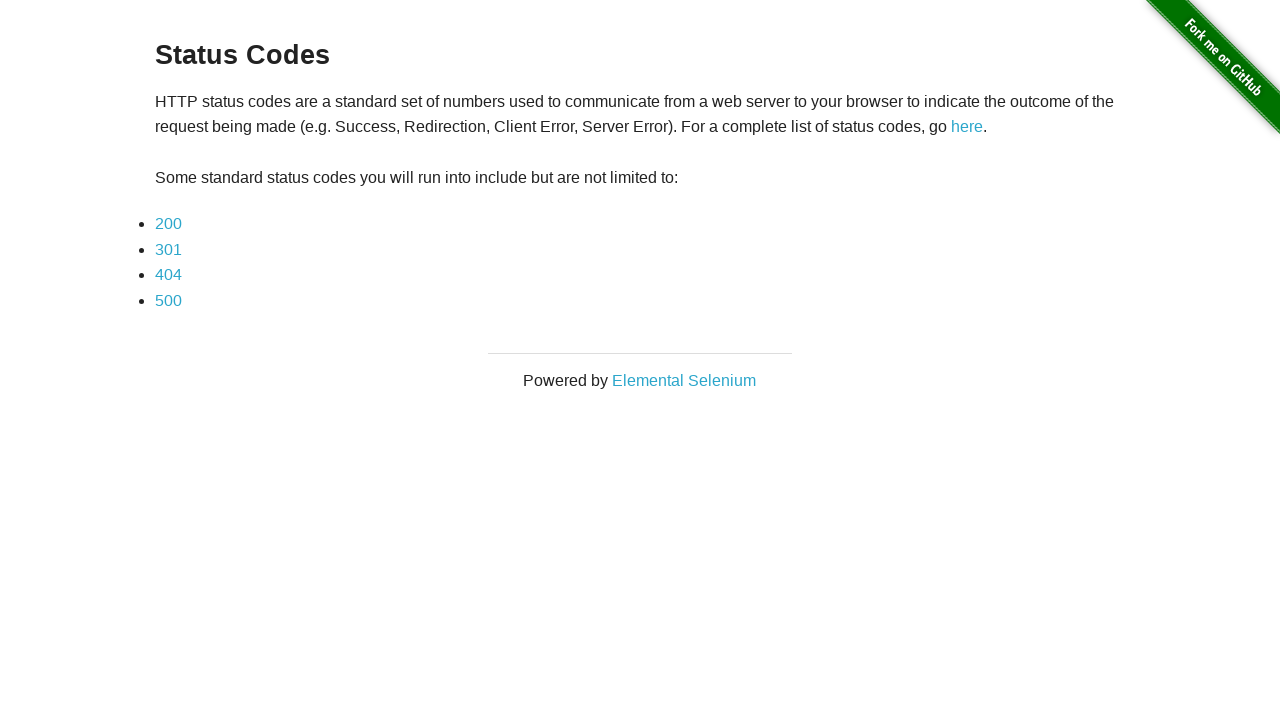

Waited for redirect page to load (domcontentloaded)
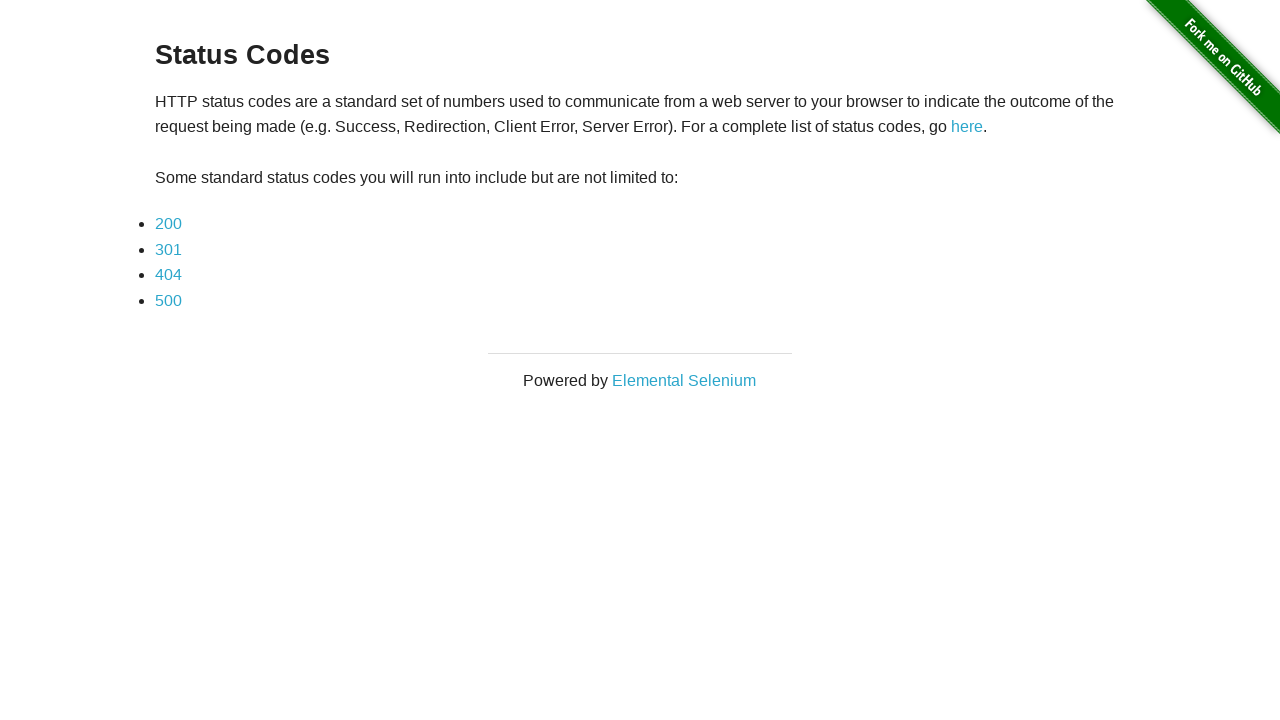

Navigated to redirector page
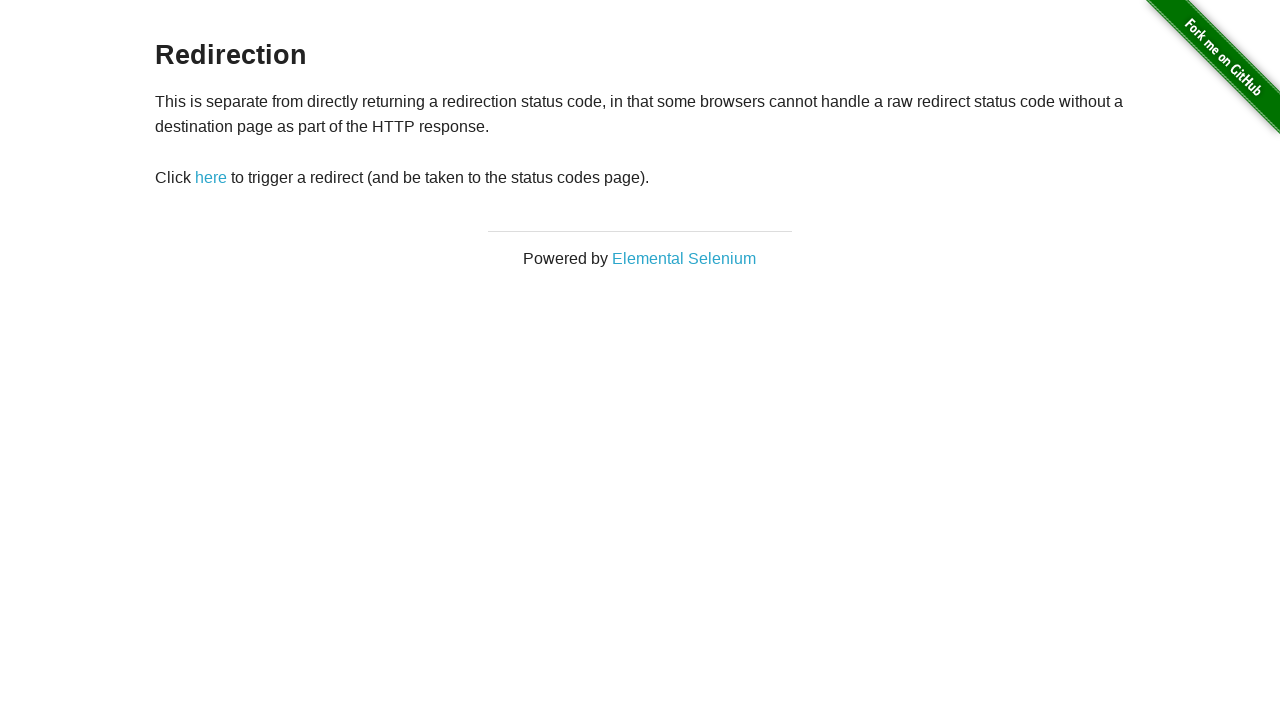

Waited for redirector page to load (domcontentloaded)
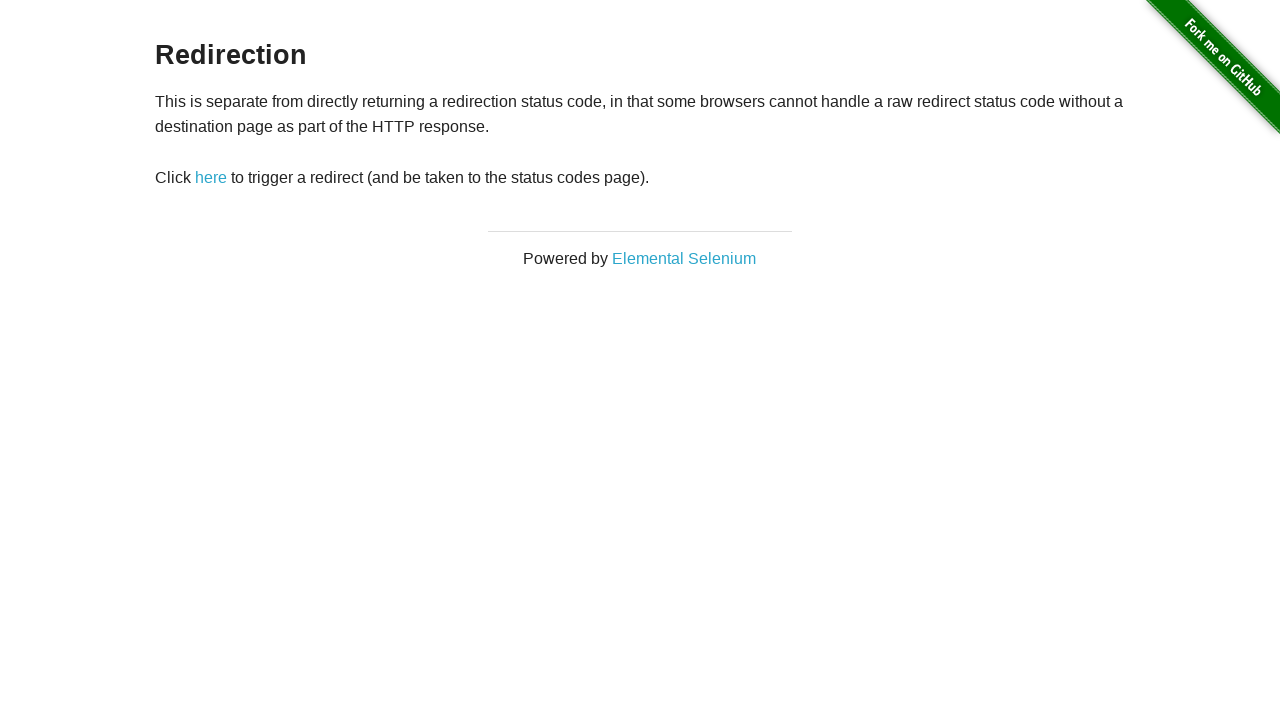

Clicked redirect element at (211, 178) on #redirect
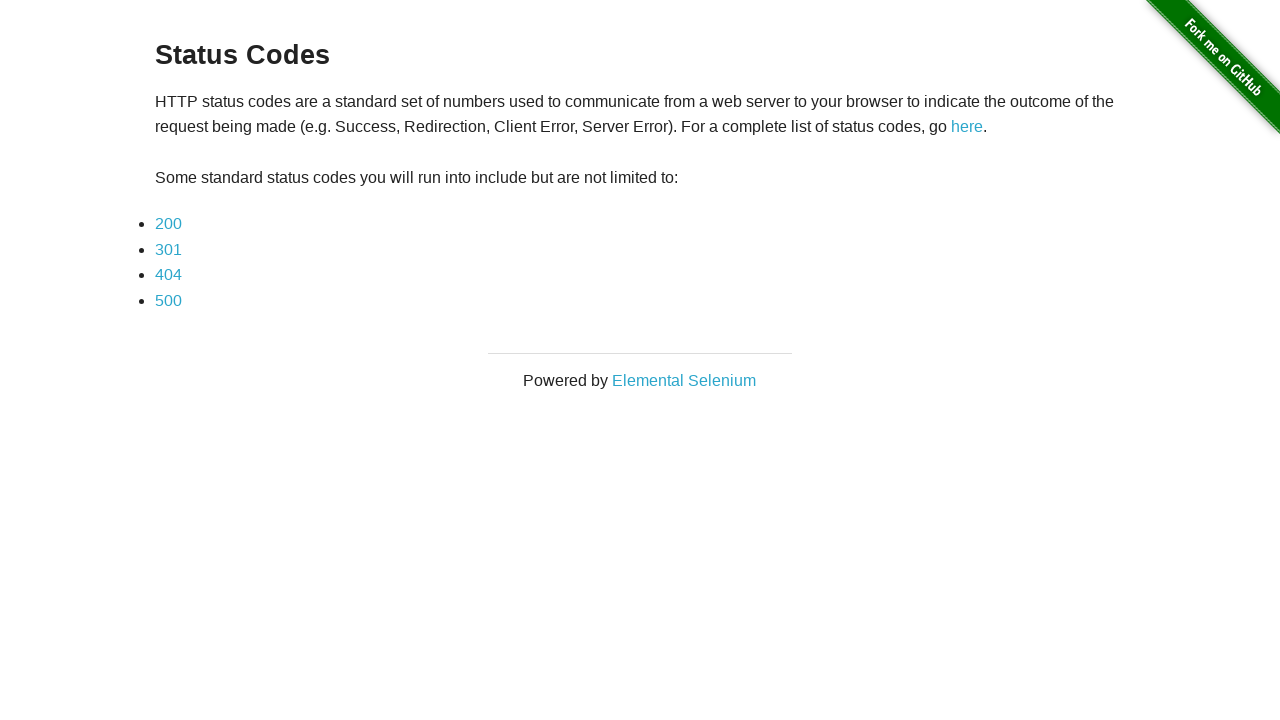

Waited for page to load after clicking redirect (domcontentloaded)
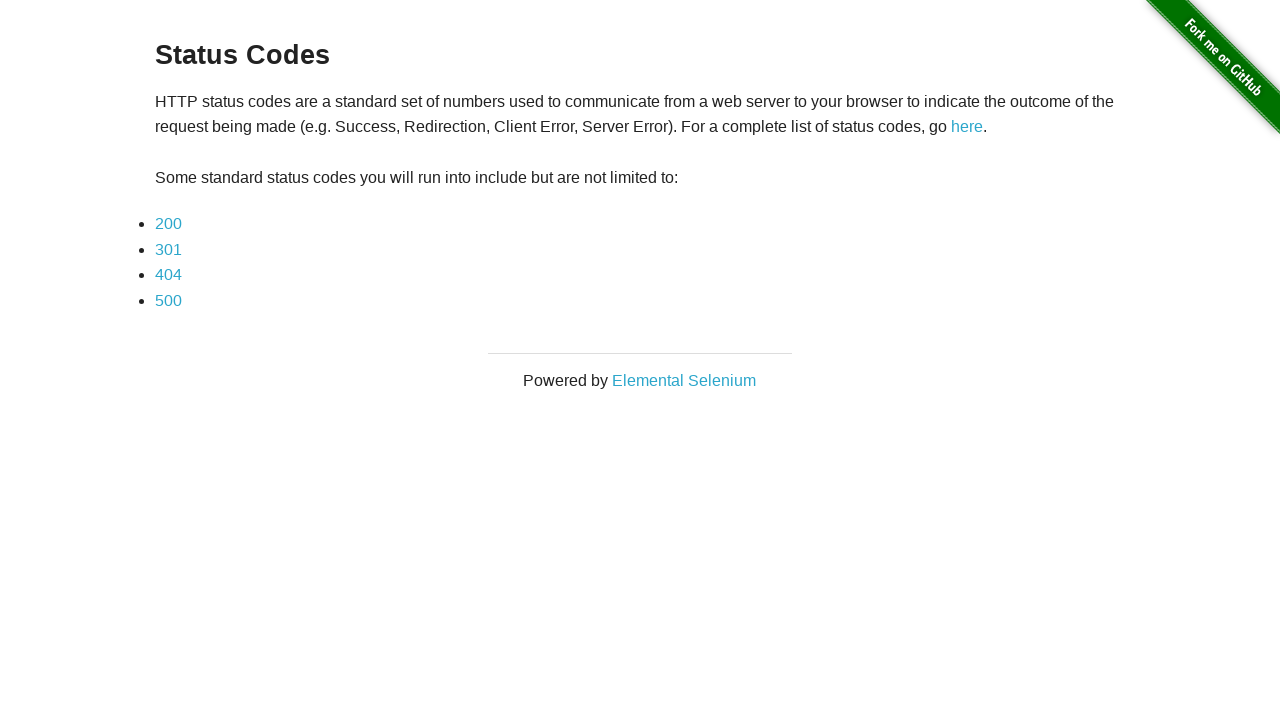

Navigated to 404 status code page
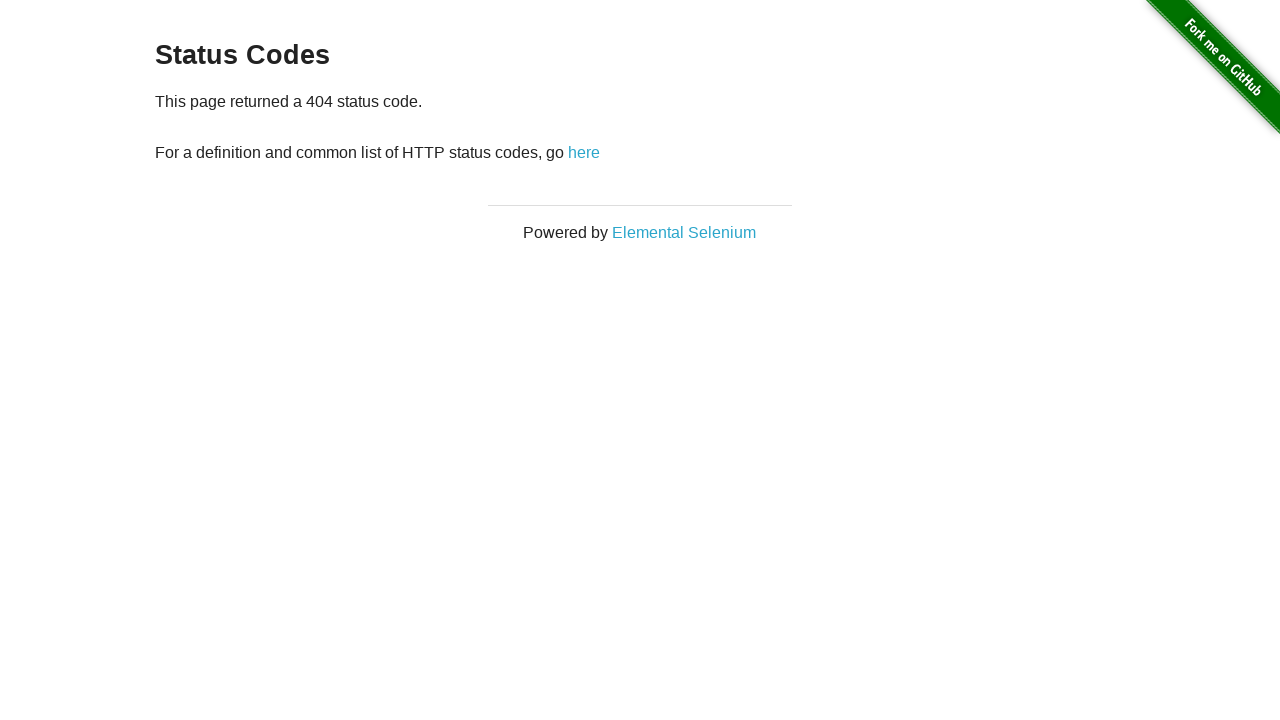

Waited for 404 page to load (domcontentloaded)
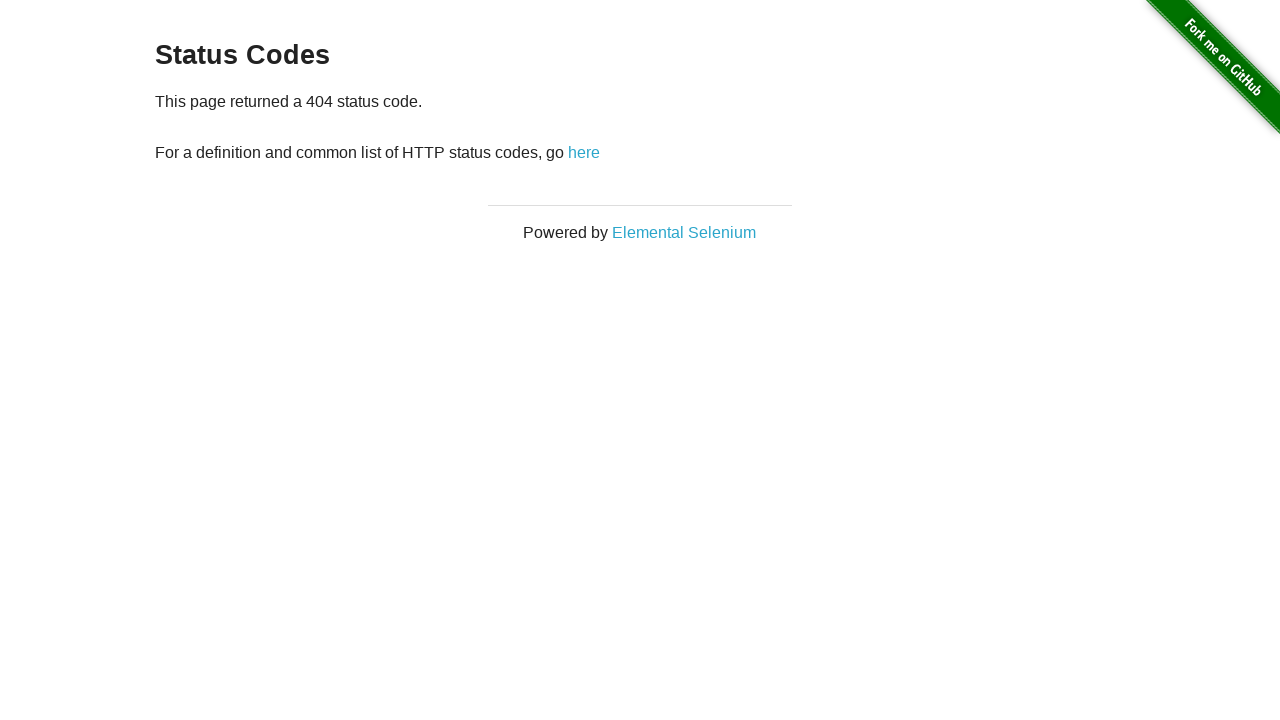

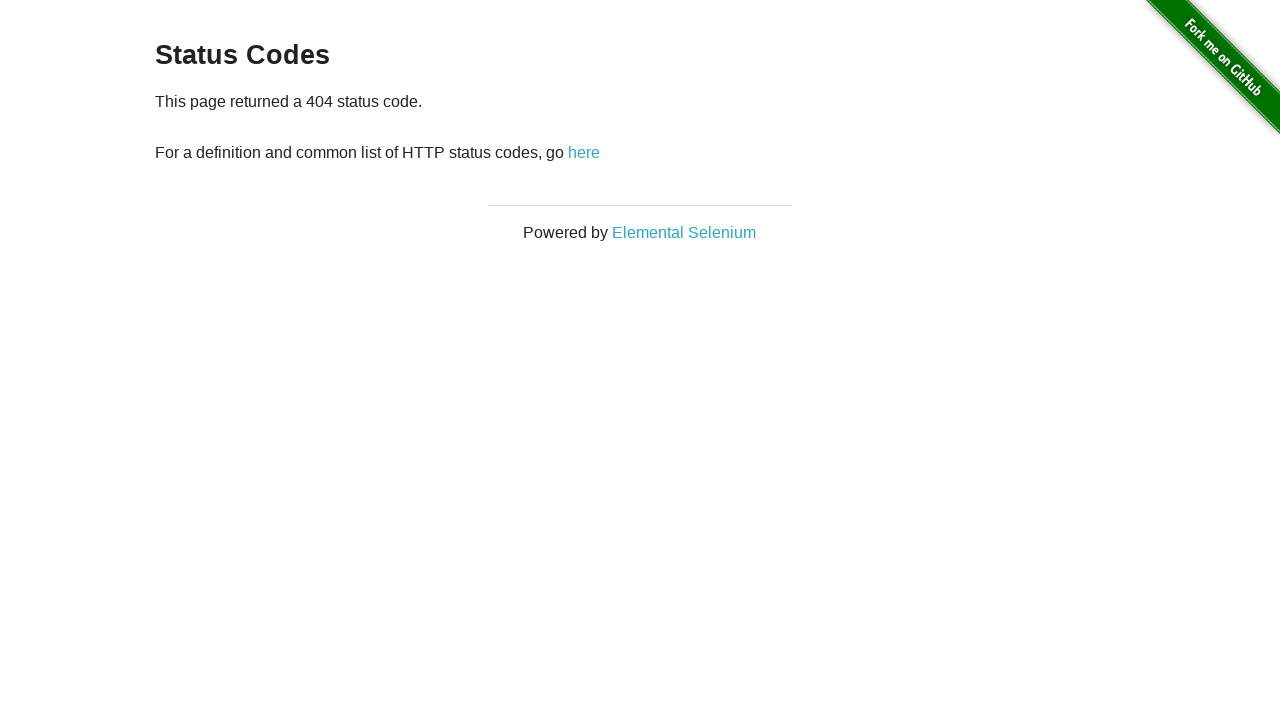